Fills out a simple contact form with personal information and submits it

Starting URL: https://v1.training-support.net/selenium/simple-form

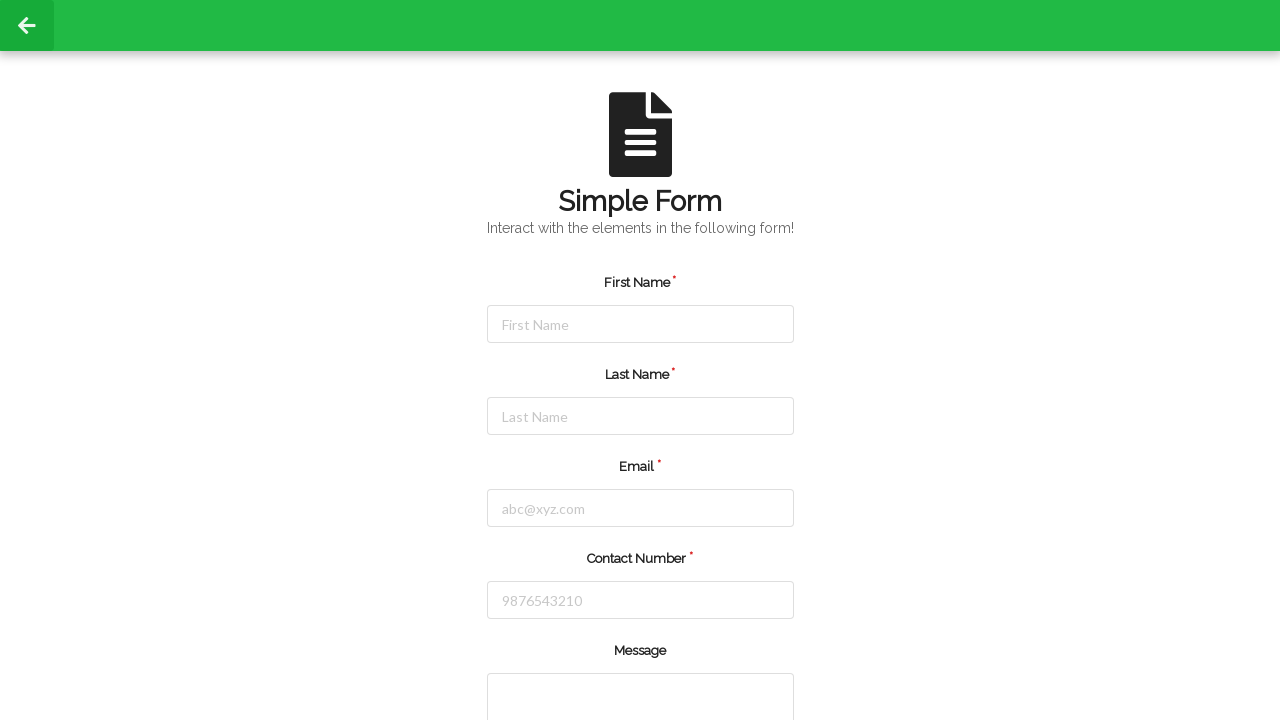

Filled first name field with 'Pavan' on [placeholder="First Name"]
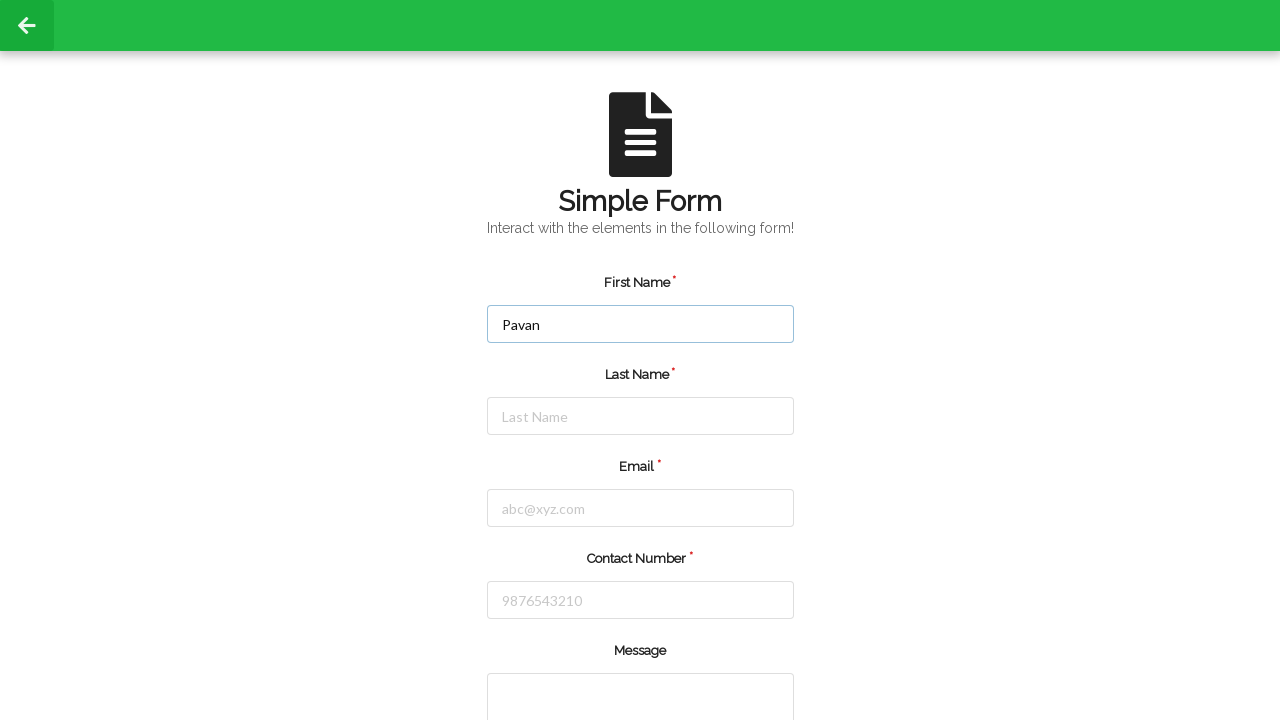

Filled last name field with 'Kumar' on [placeholder="Last Name"]
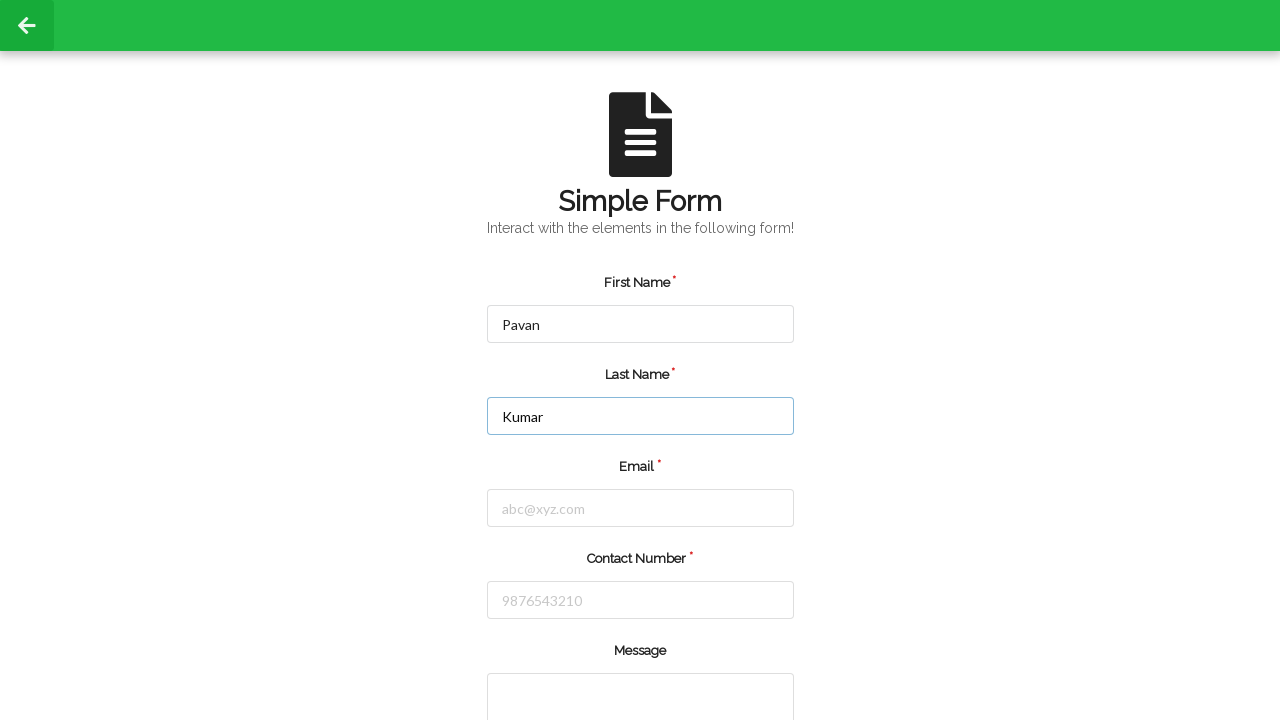

Filled email field with 'pavan@gmail.com' on [placeholder="Last Name"]
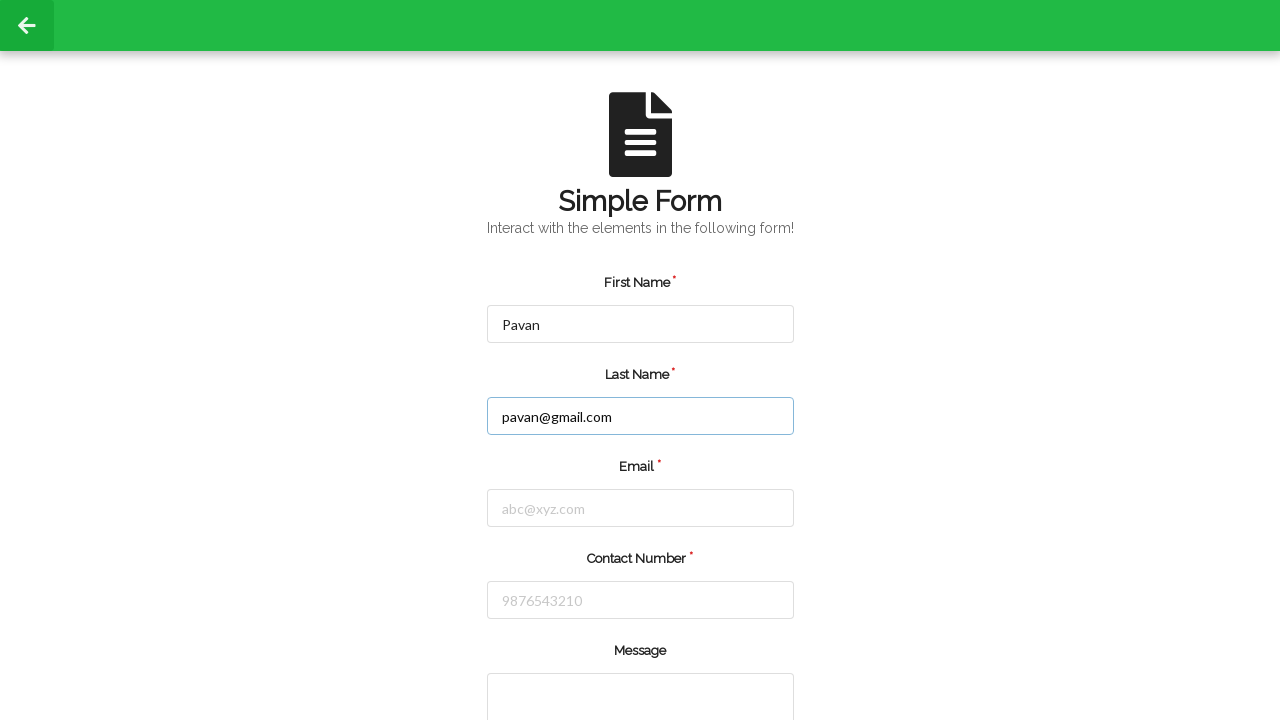

Filled phone number field with '9059007119' on [placeholder="9876543210"]
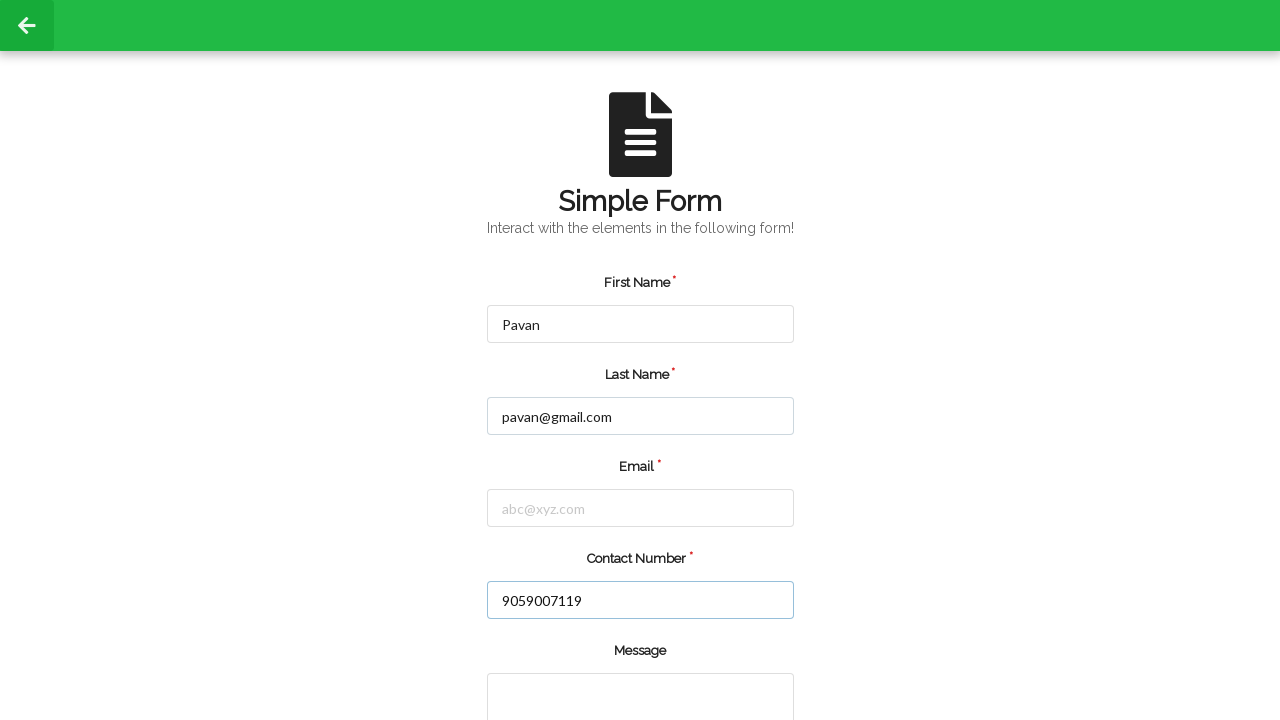

Filled message field with 'This is Testing' on [rows="2"]
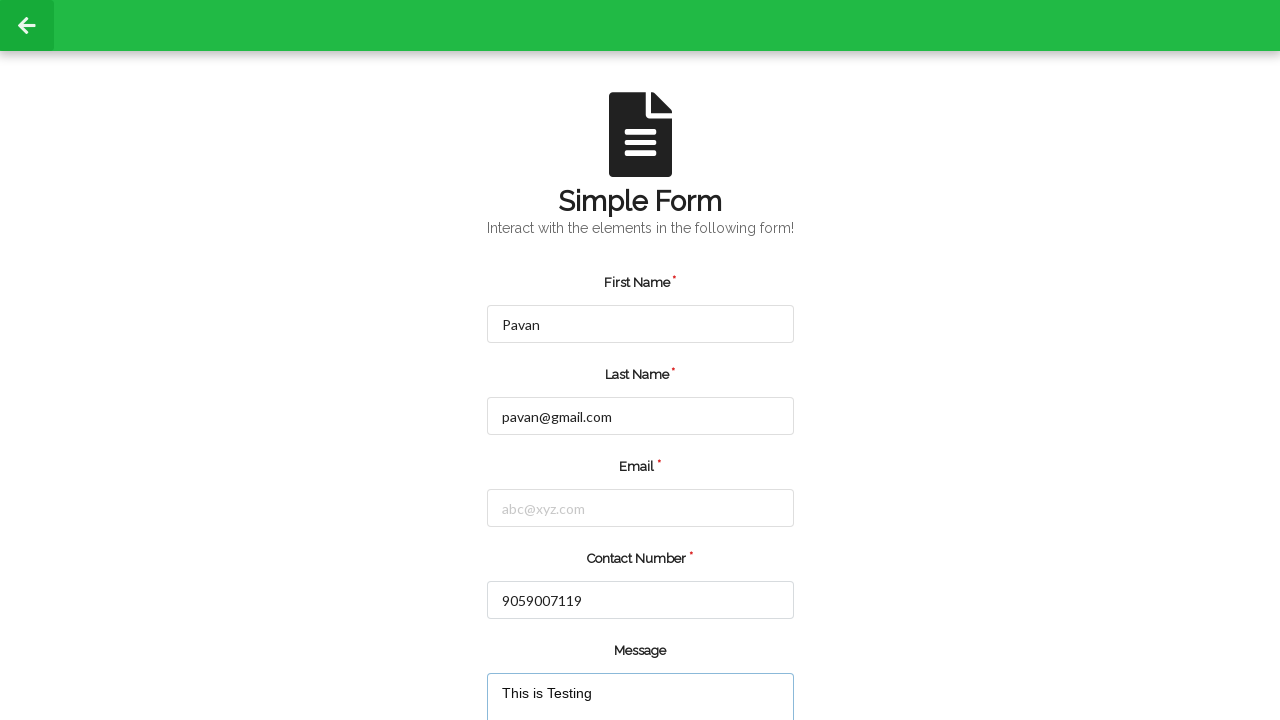

Clicked submit button to submit the contact form at (558, 660) on [value="submit"]
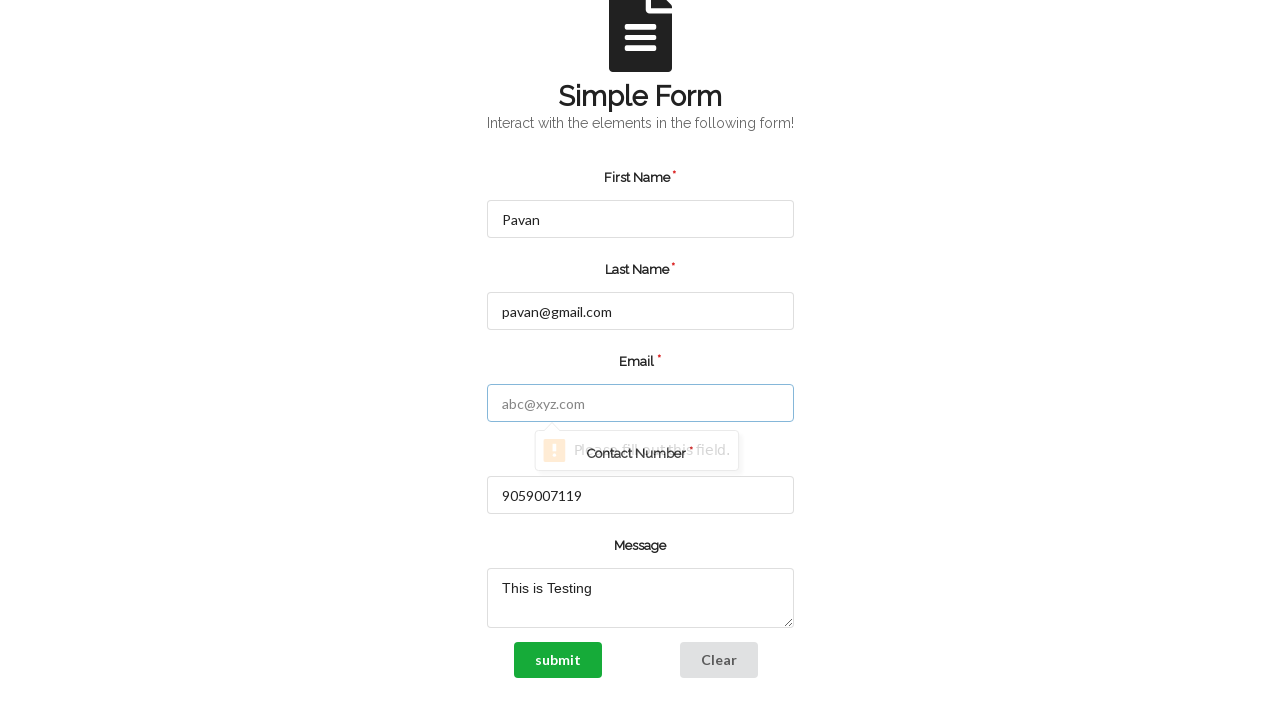

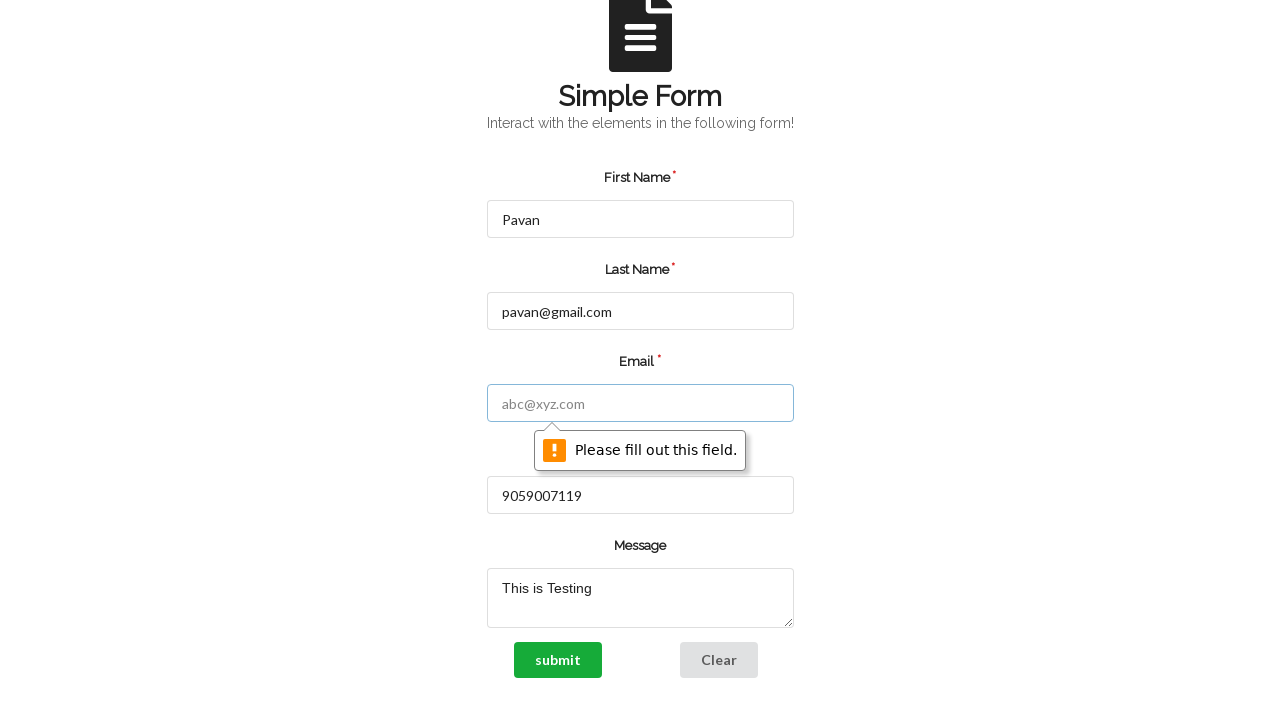